Tests JavaScript alert handling by clicking buttons that trigger JS Prompt, JS Alert, and JS Confirm dialogs, then interacting with each alert (accepting, dismissing, and entering text)

Starting URL: https://the-internet.herokuapp.com/javascript_alerts

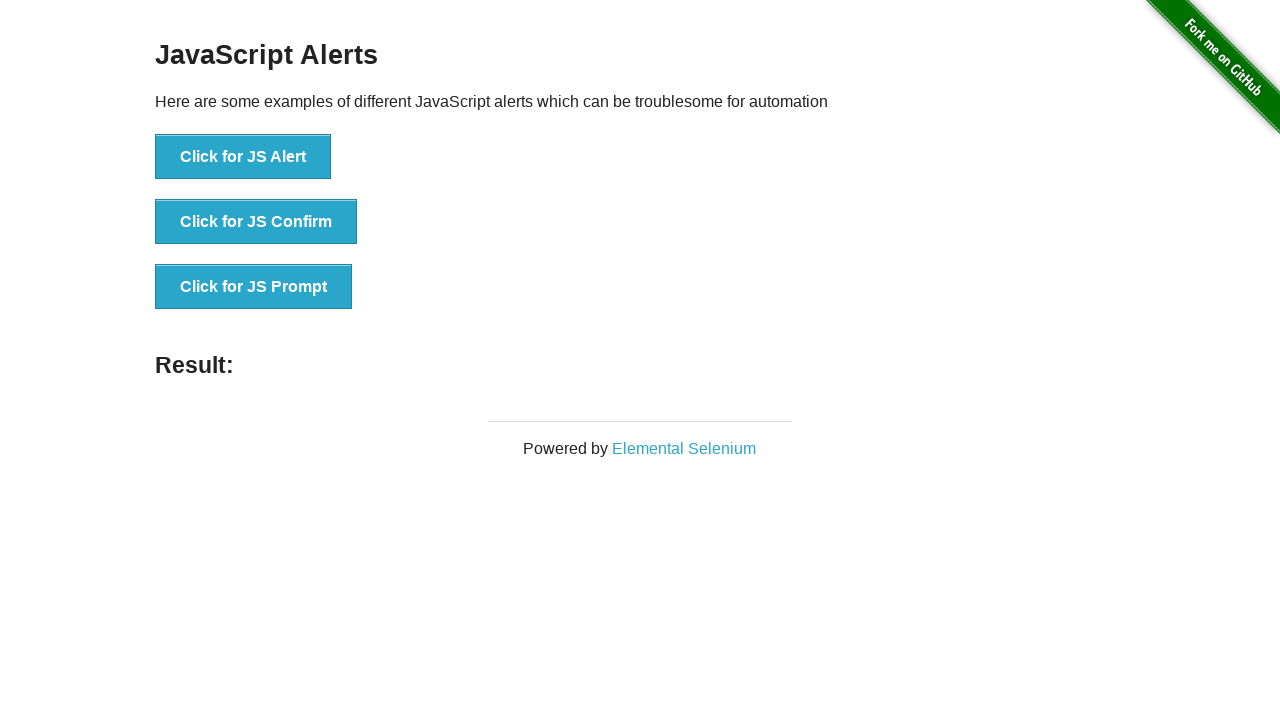

Clicked button to trigger JS Prompt dialog at (254, 287) on xpath=//button[text()='Click for JS Prompt']
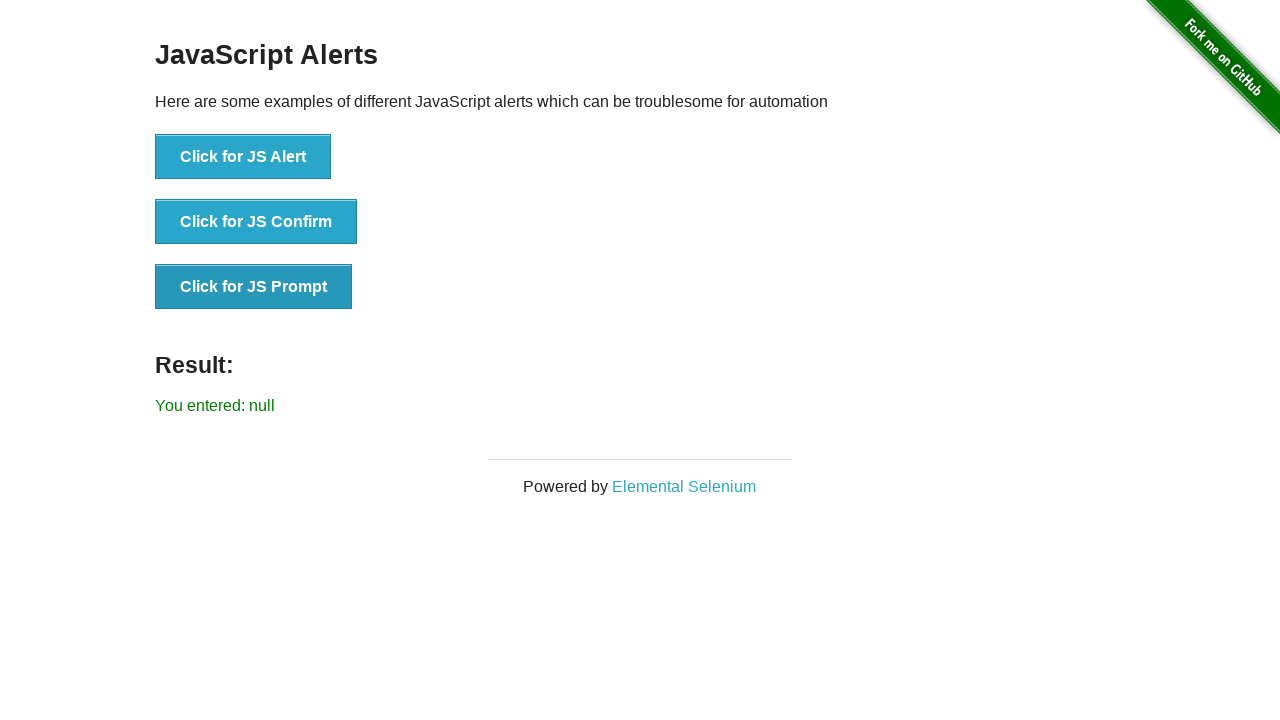

Set up dialog handler to accept prompt with text 'Hello Sanjeevani'
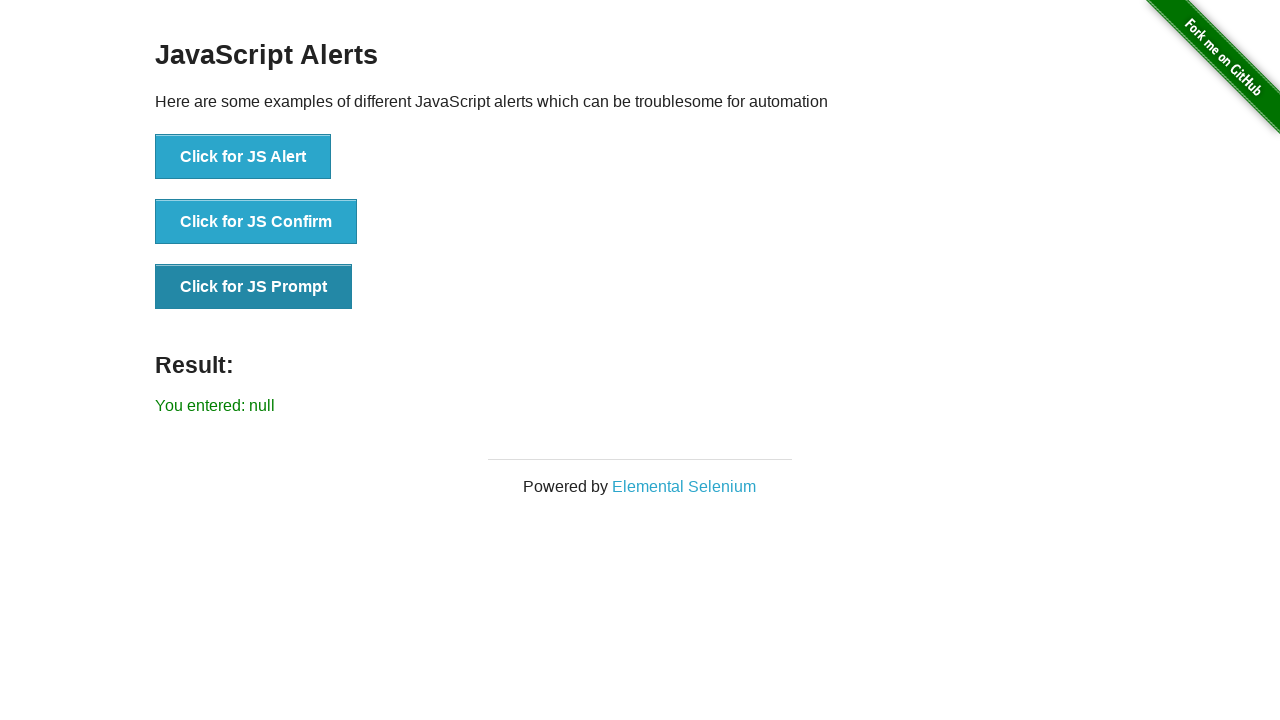

Clicked button to trigger JS Prompt dialog again at (254, 287) on xpath=//button[text()='Click for JS Prompt']
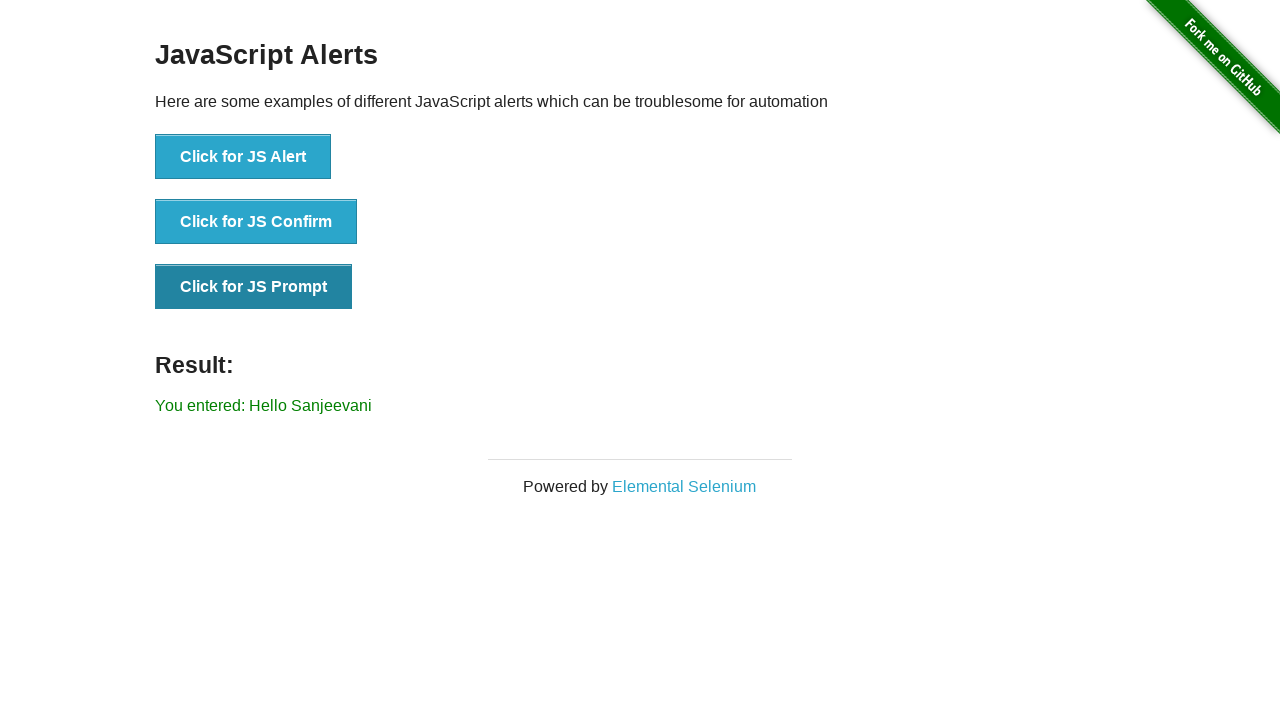

Result element loaded after prompt dialog interaction
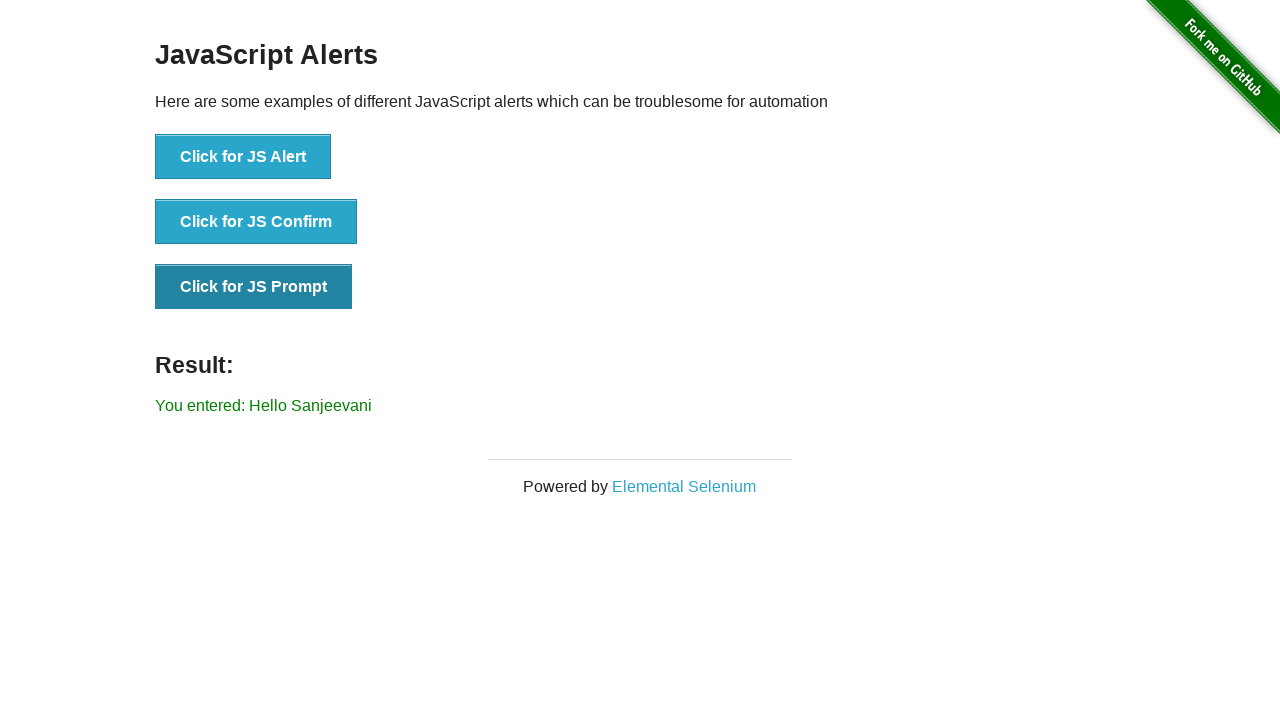

Set up dialog handler to accept alerts
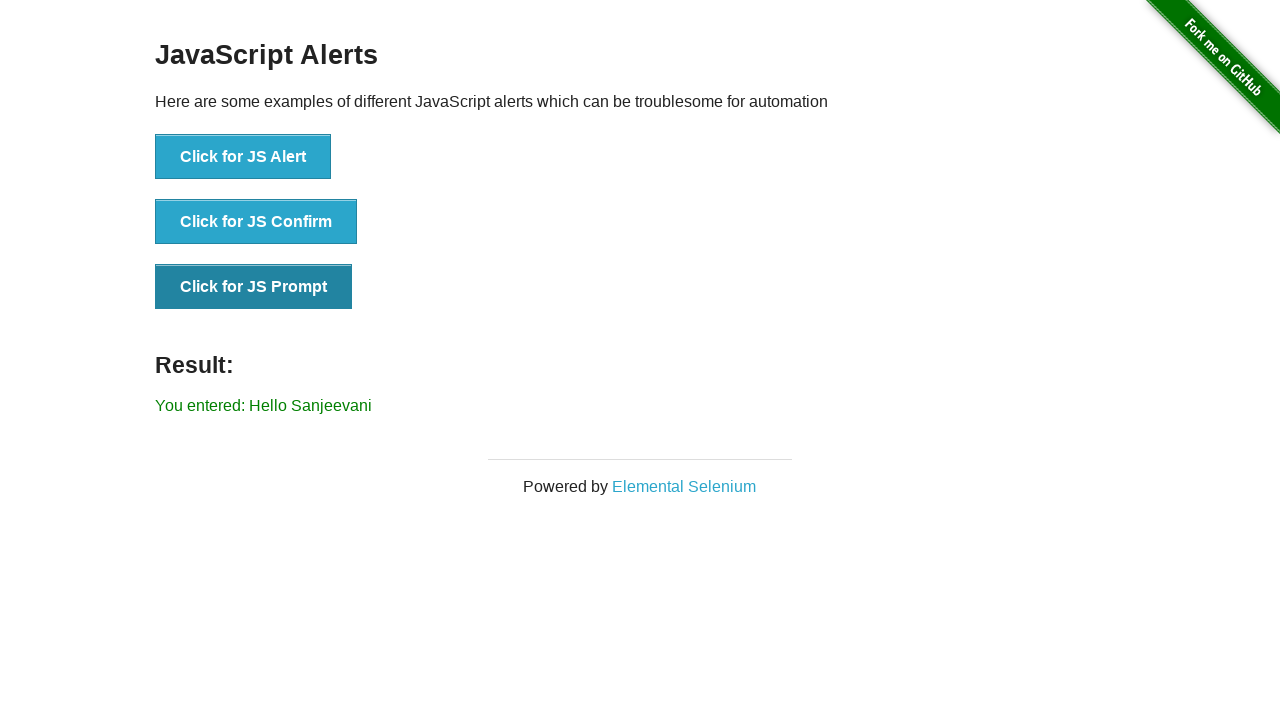

Clicked button to trigger JS Alert dialog at (243, 157) on xpath=//button[text()='Click for JS Alert']
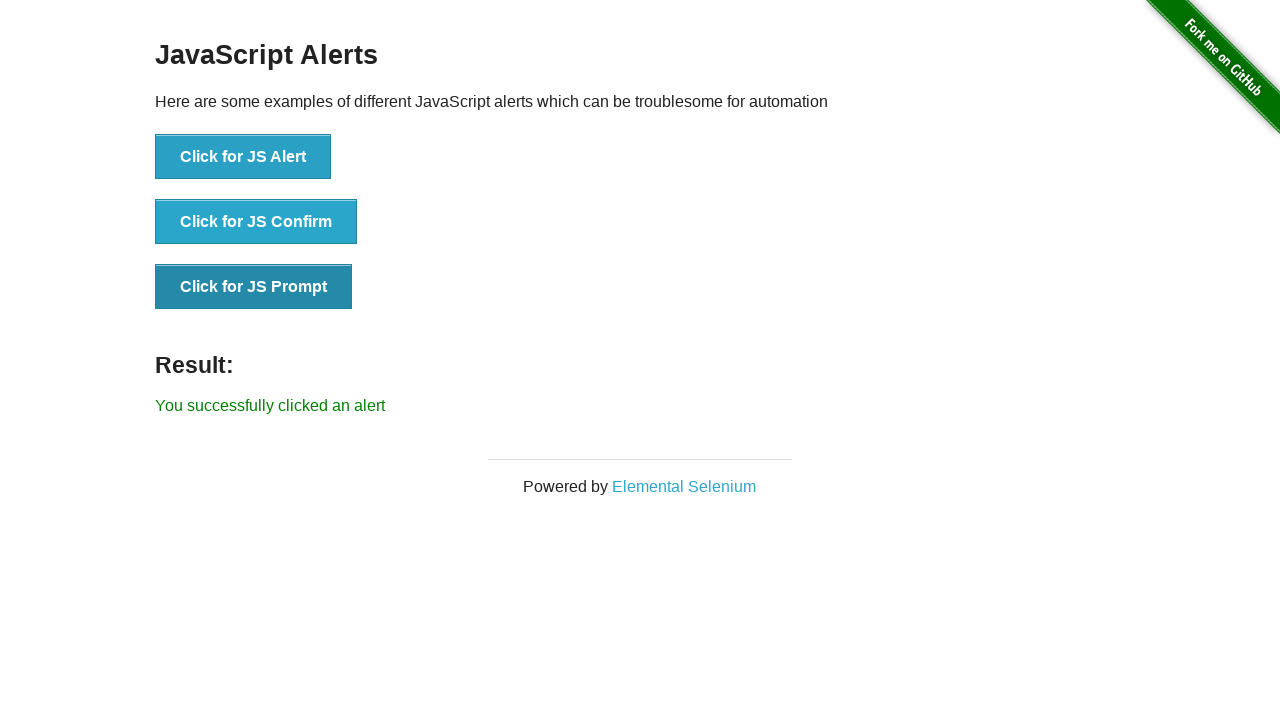

Waited 1 second for alert dialog to be handled
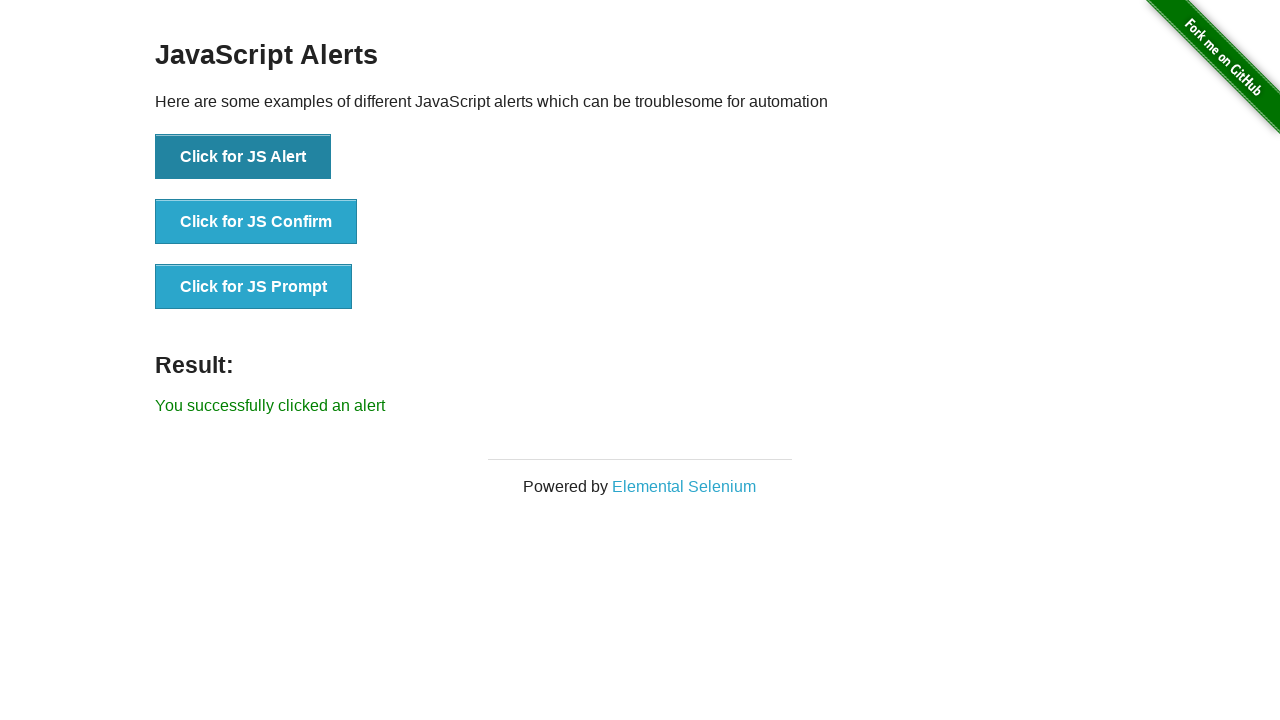

Removed previous alert dialog handler
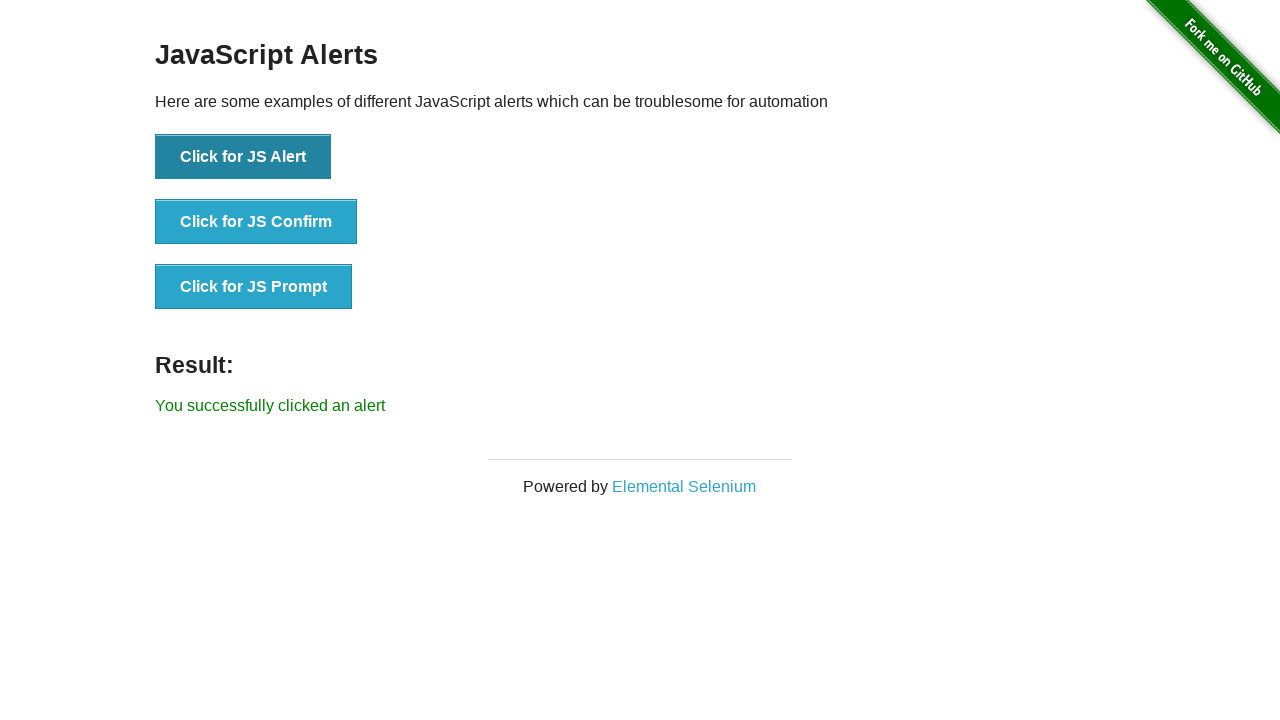

Set up dialog handler to dismiss confirm dialogs
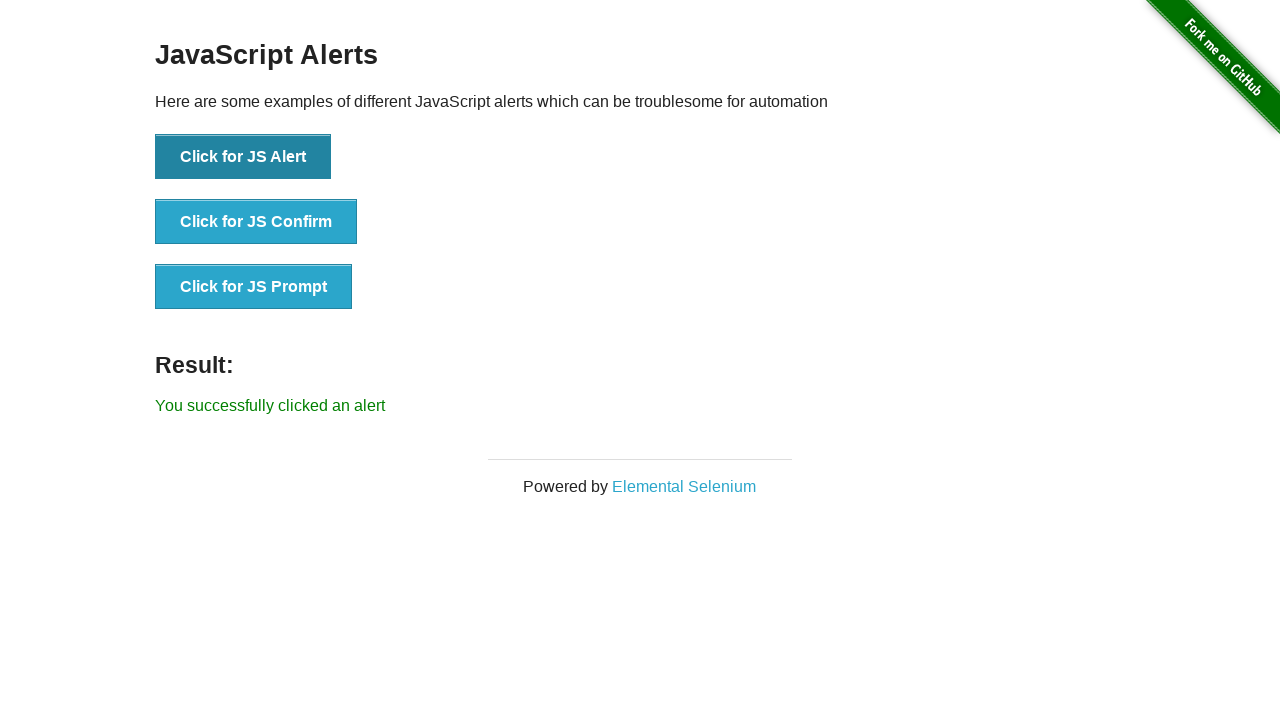

Clicked button to trigger JS Confirm dialog at (256, 222) on xpath=//button[text()='Click for JS Confirm']
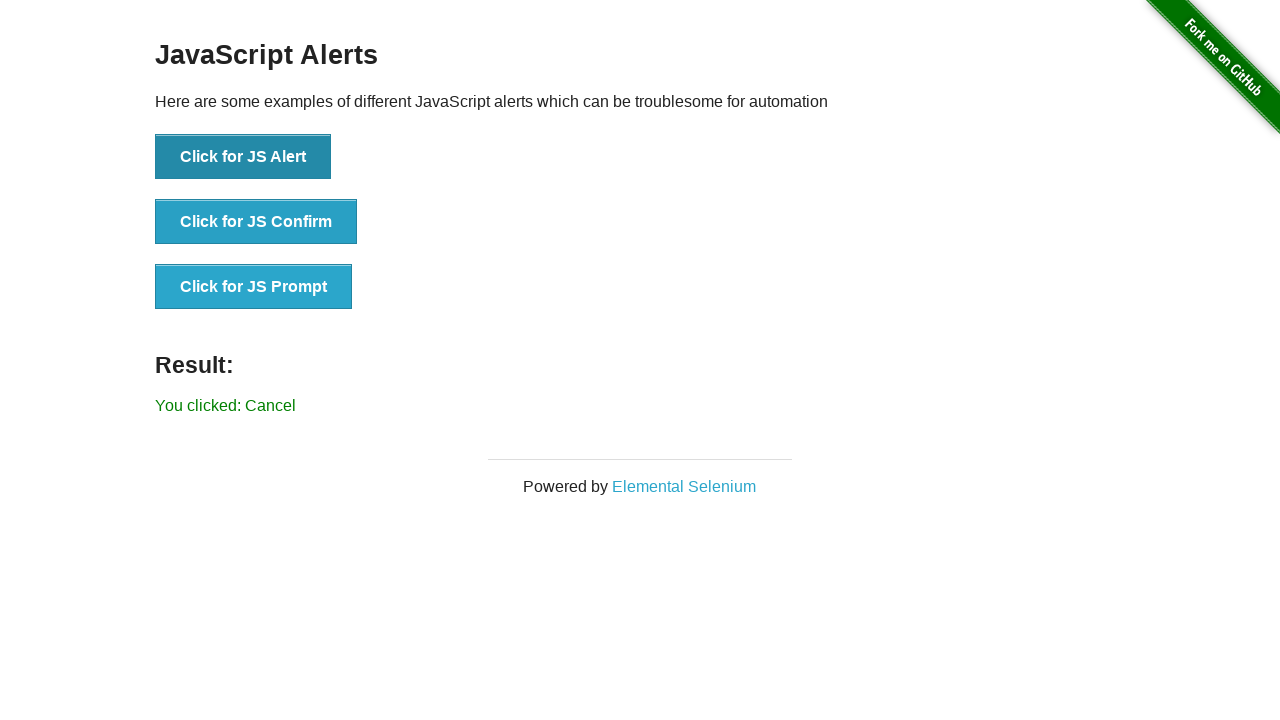

Result element loaded after confirm dialog was dismissed
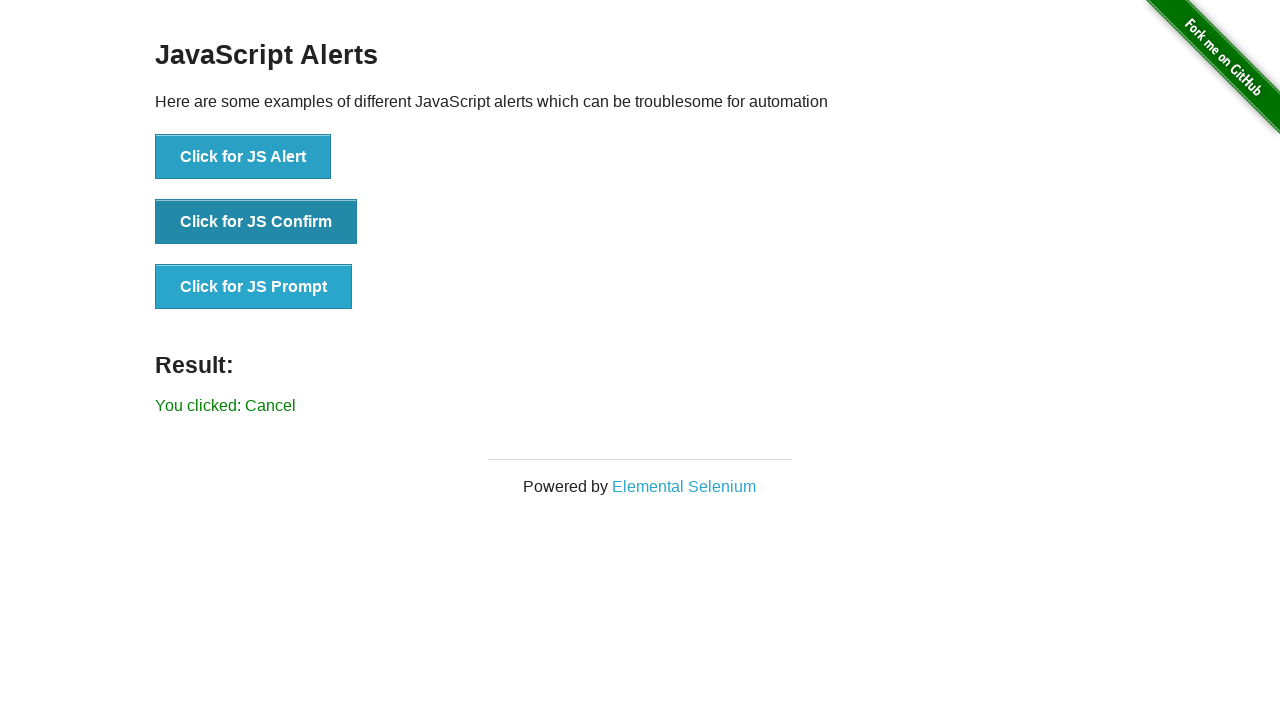

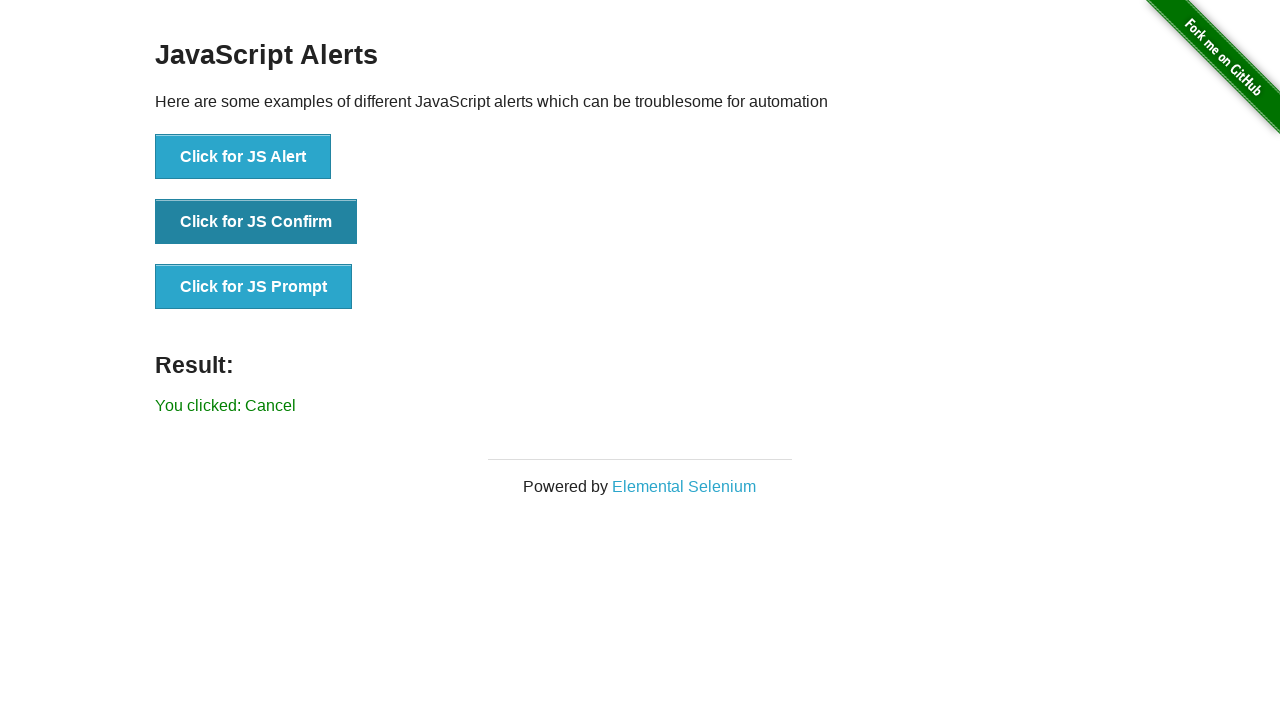